Tests a text box form by filling in Full Name, Email, Current Address fields, submitting the form, and verifying the submitted data is displayed correctly.

Starting URL: https://demoqa.com/text-box

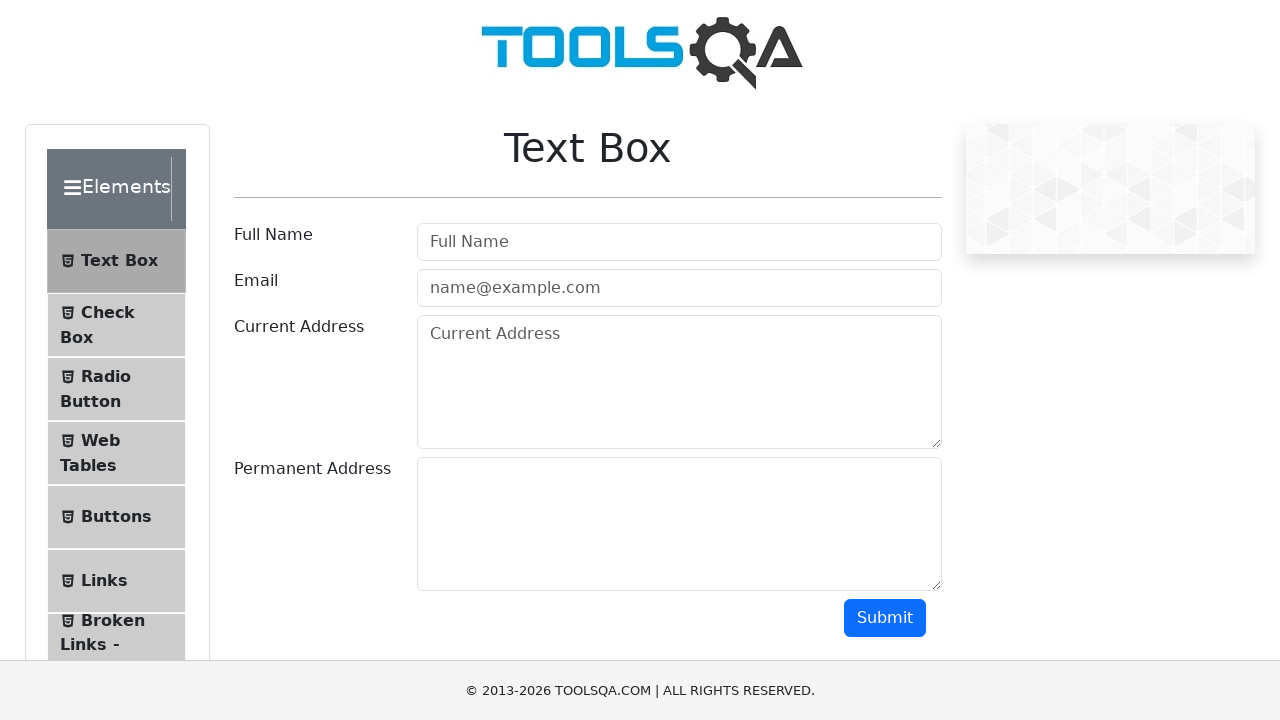

Filled Full Name field with 'Automation' on input[placeholder='Full Name']
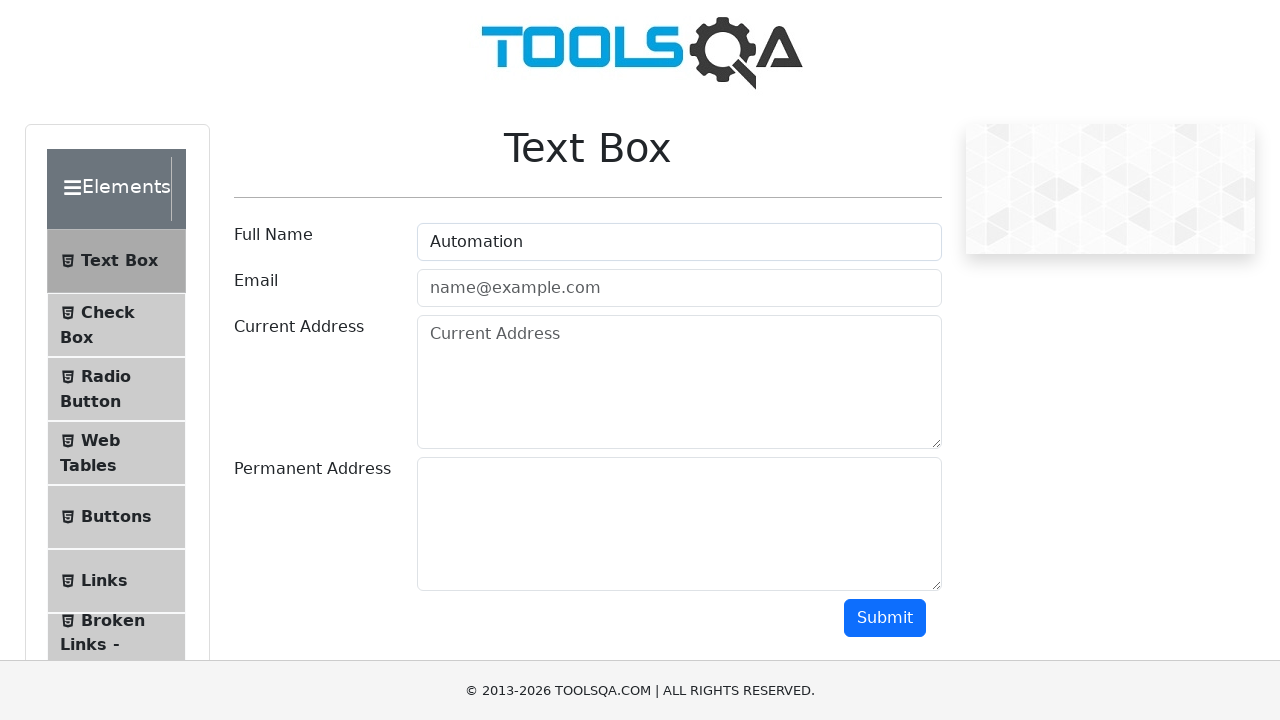

Filled Email field with 'testing@gmail.com' on input[placeholder='name@example.com']
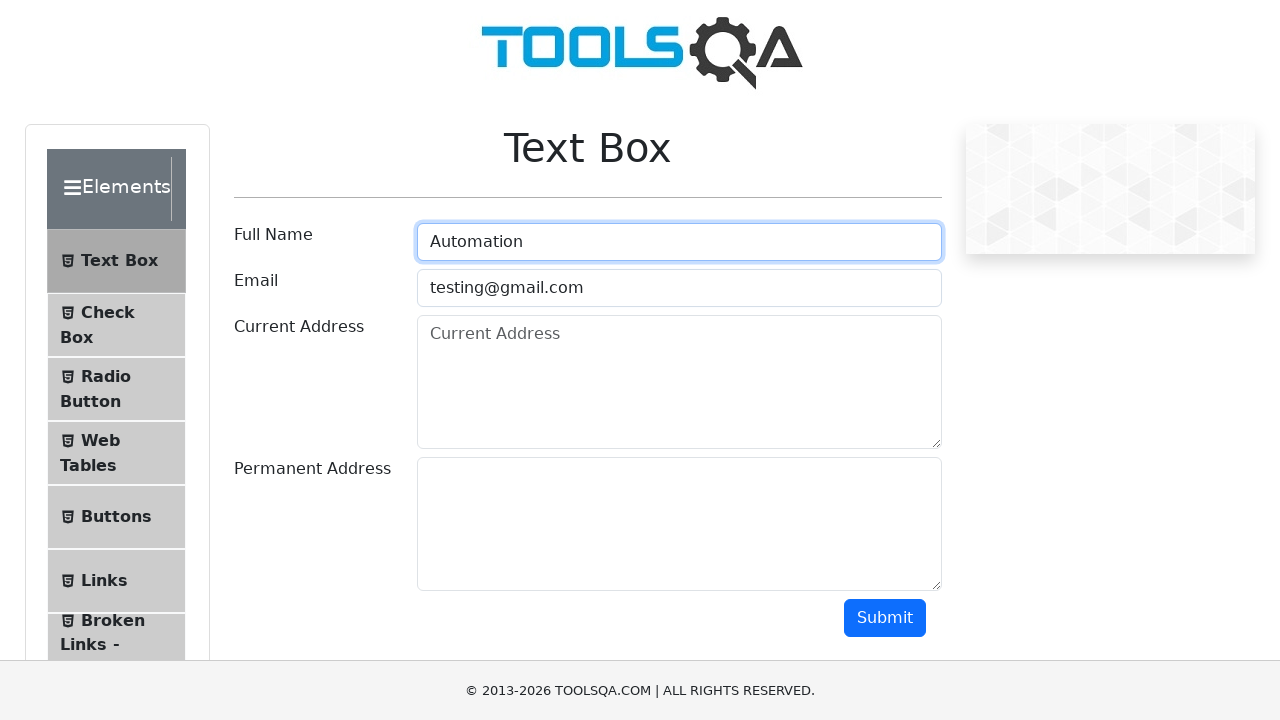

Filled Current Address field with 'Testing Current Address' on textarea[placeholder='Current Address']
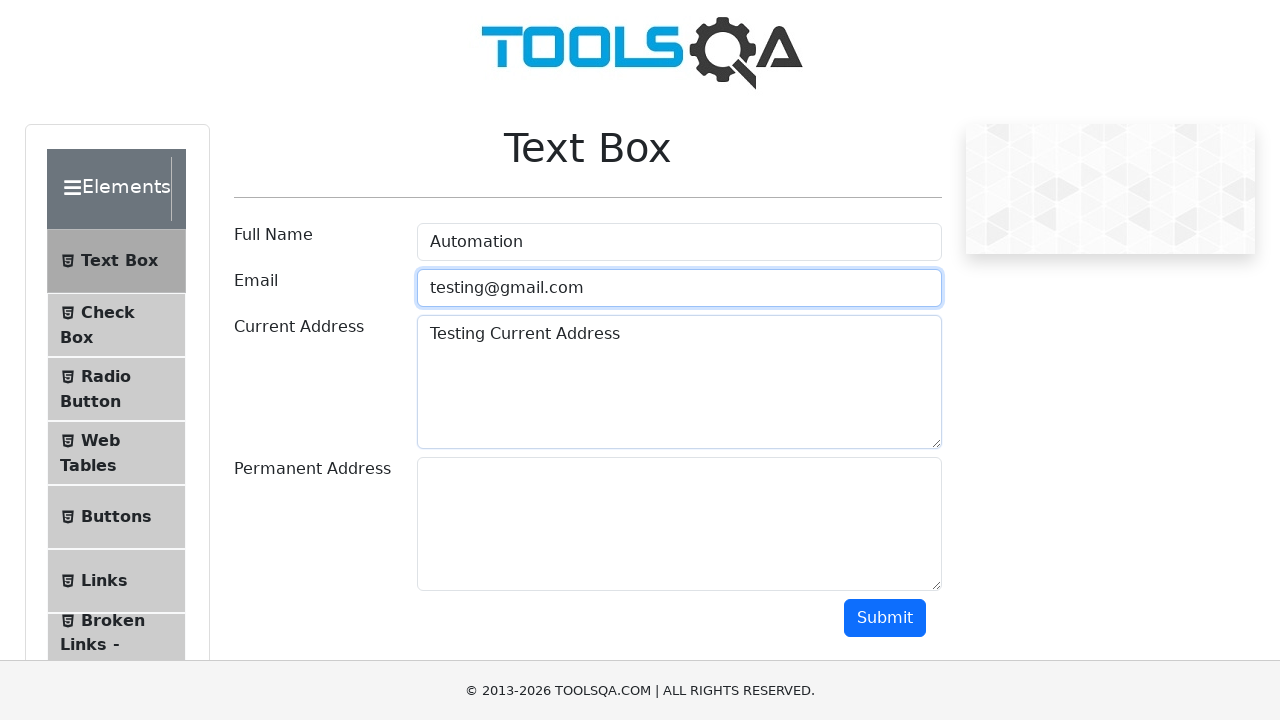

Clicked Submit button to submit the form at (885, 618) on div>button[type='button']
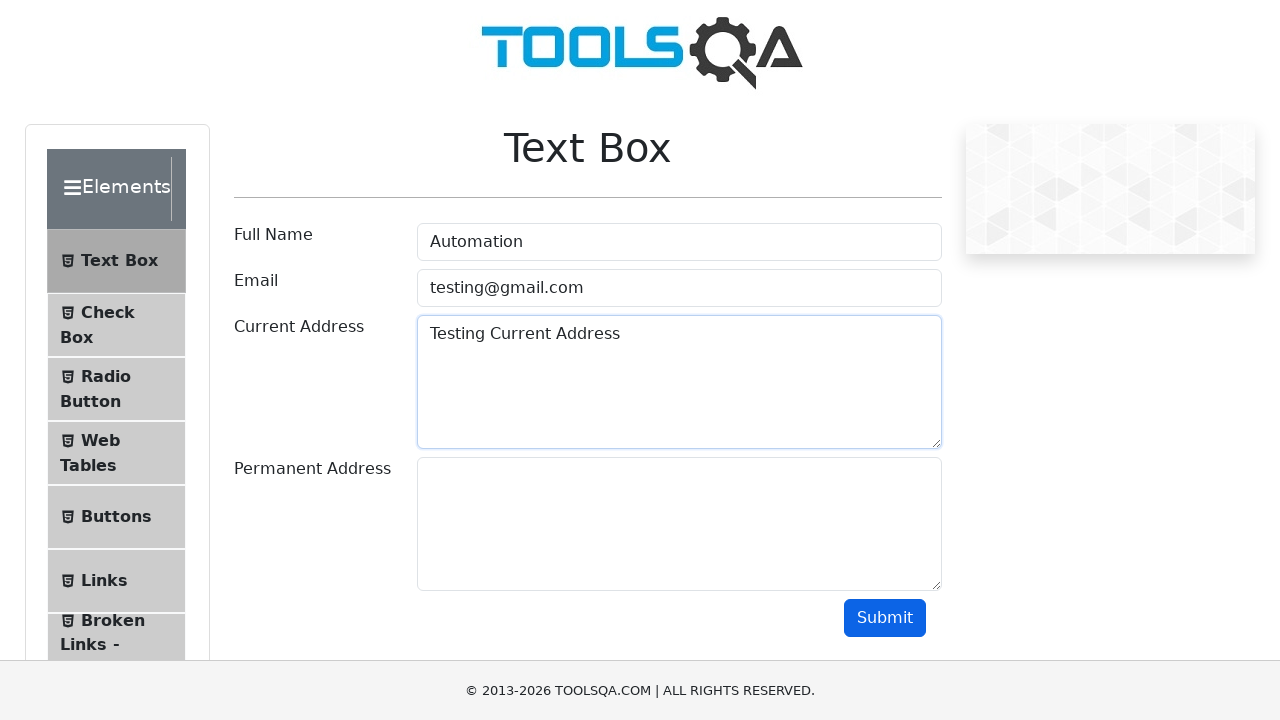

Scrolled down to view submitted form results
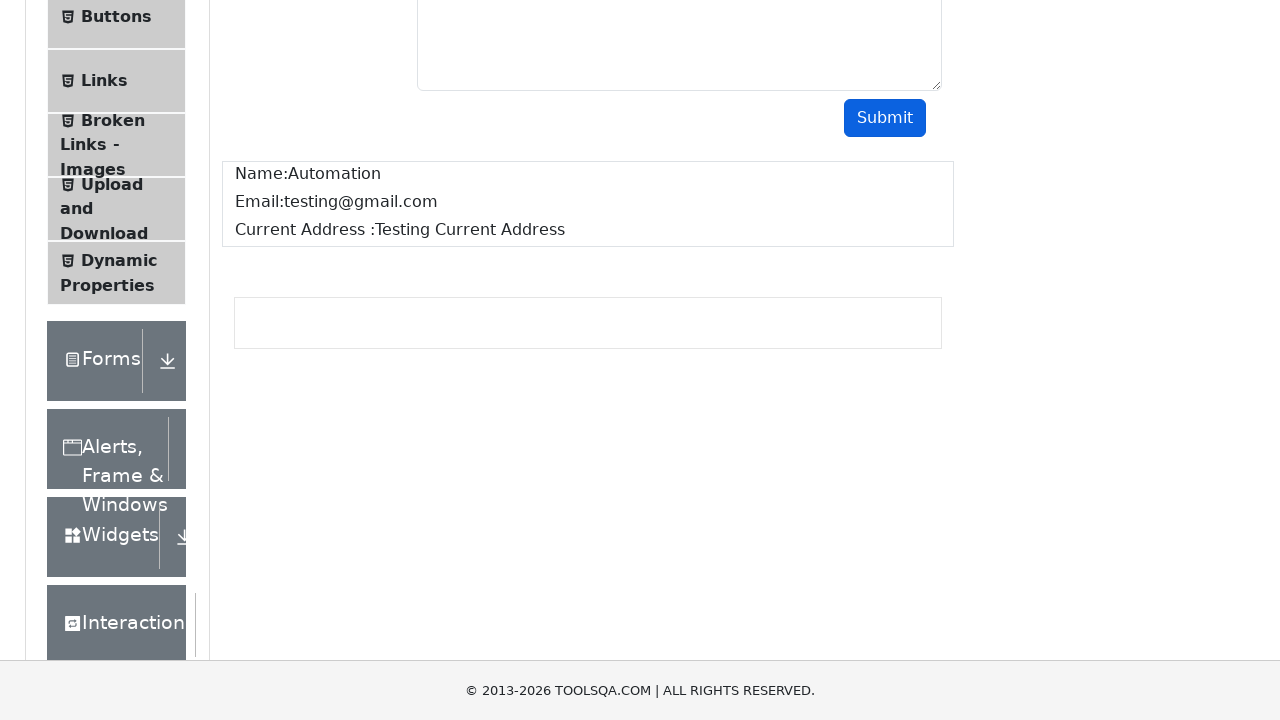

Waited for Full Name result element to load
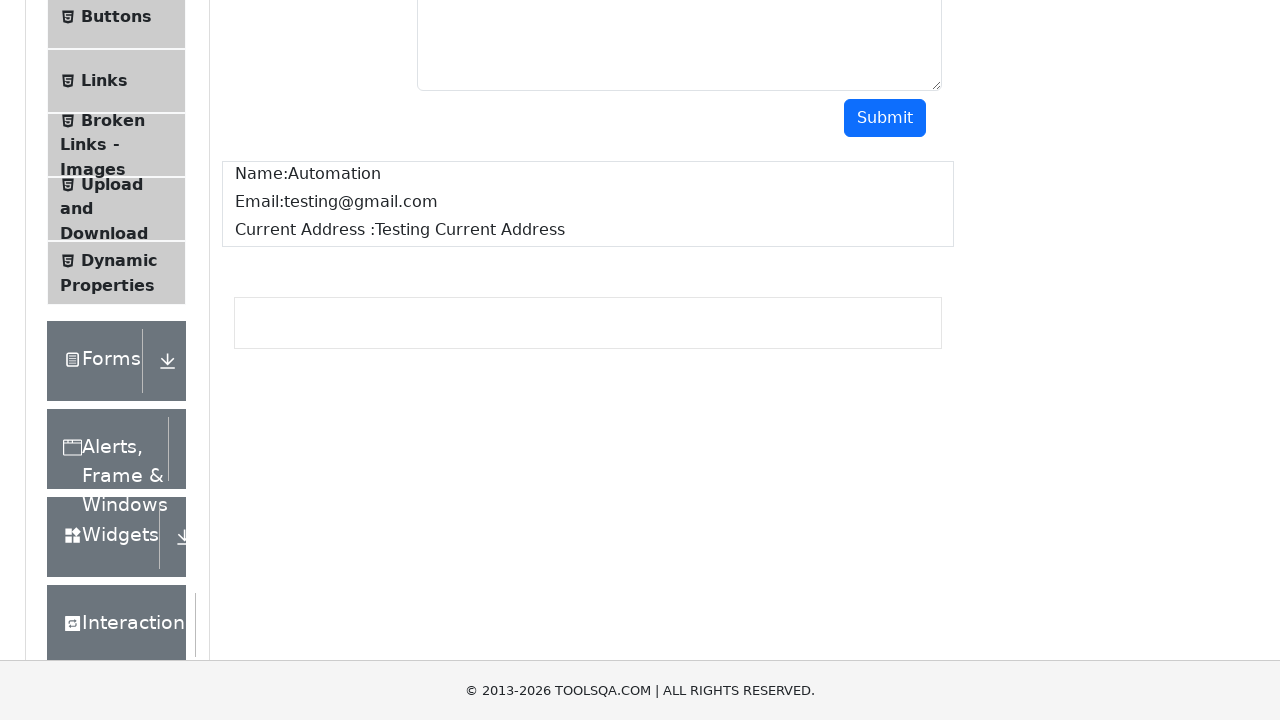

Verified Full Name contains 'Automation'
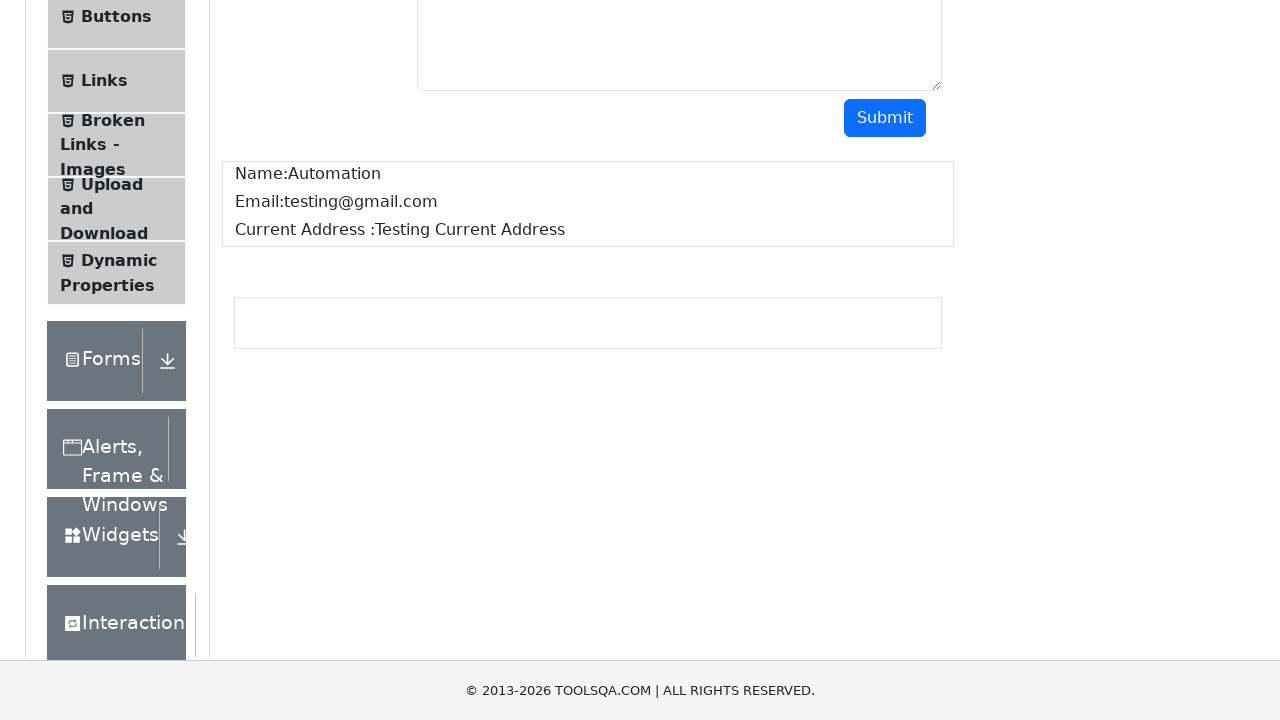

Verified Email contains 'testing'
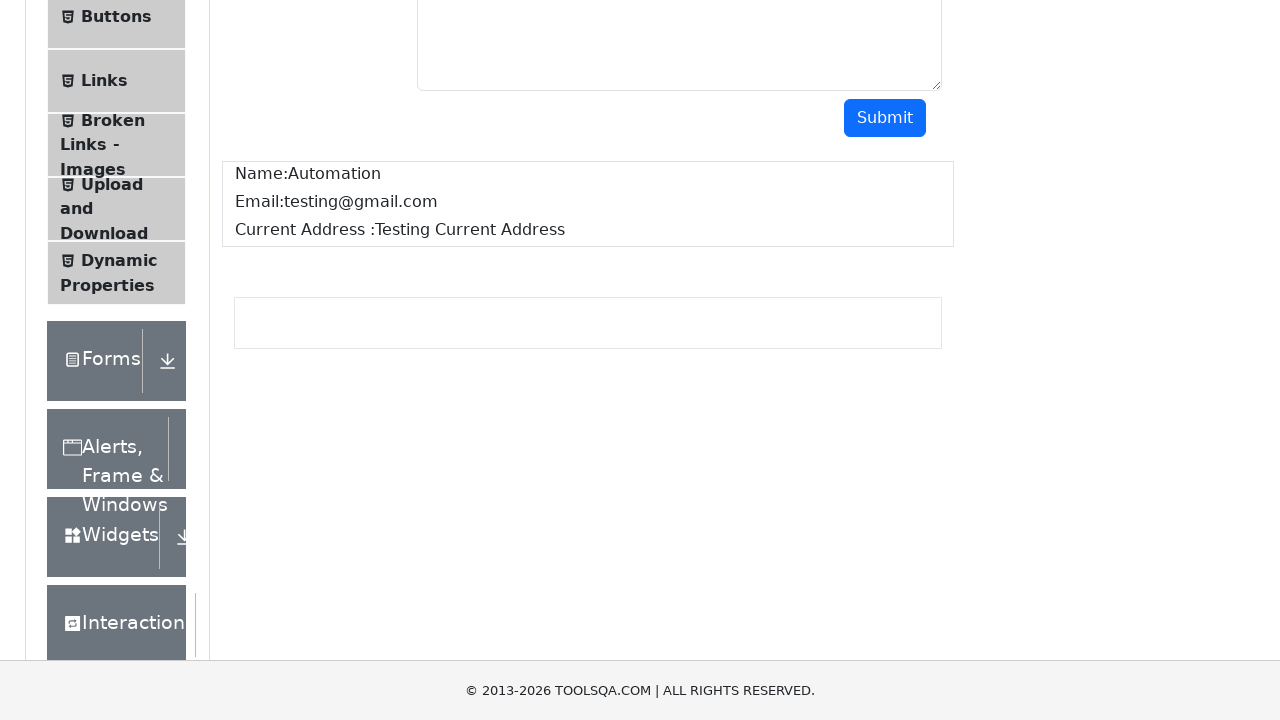

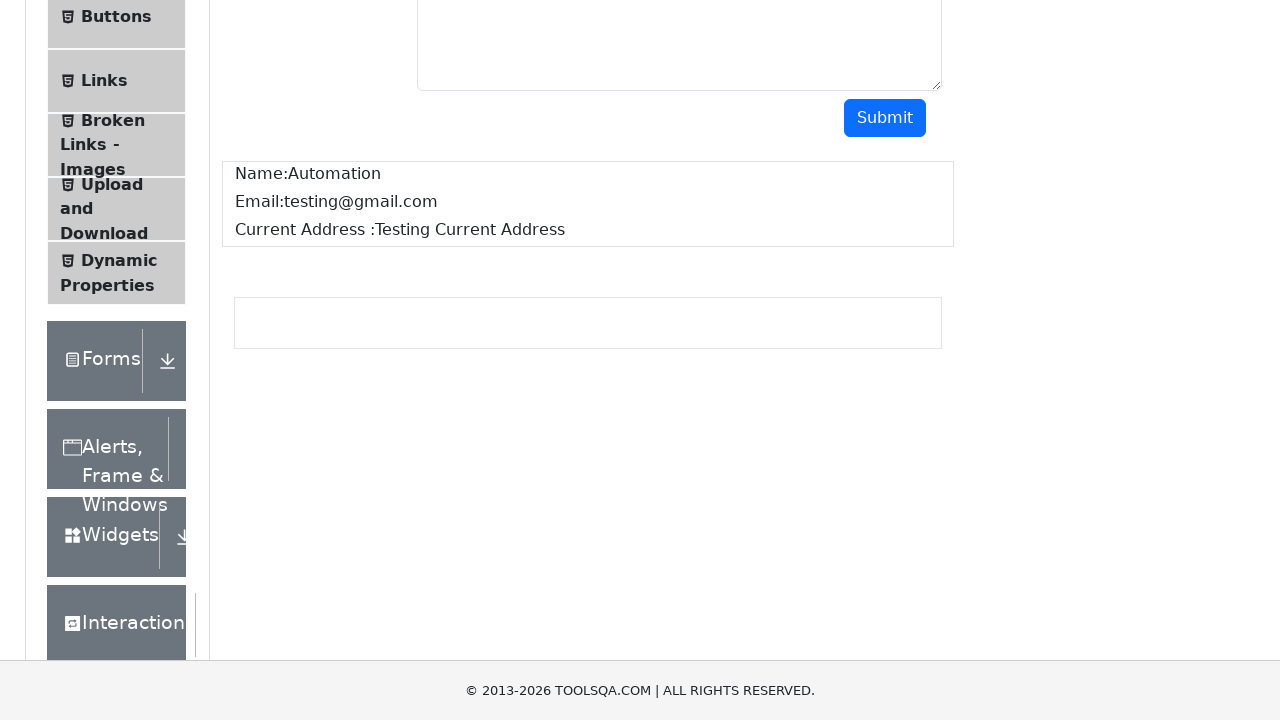